Tests the jQuery UI datepicker widget by switching to an iframe and setting a date value using JavaScript execution on the datepicker input field.

Starting URL: https://jqueryui.com/datepicker/

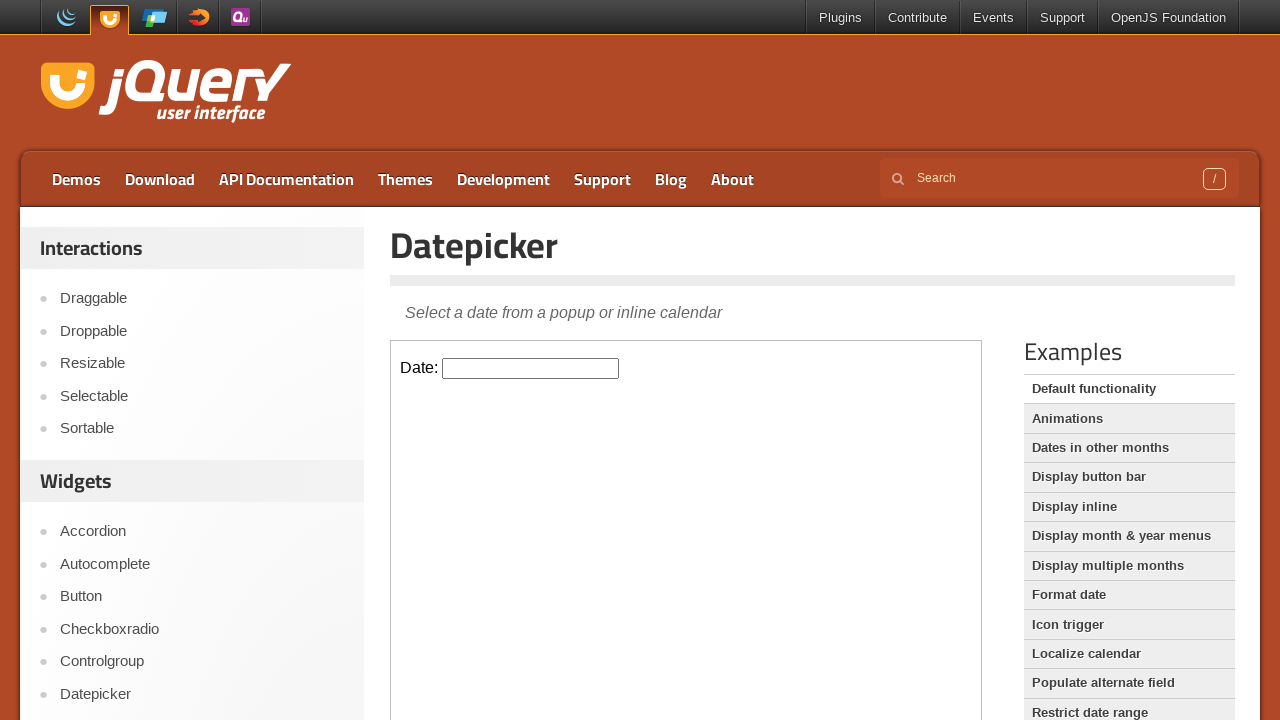

Located iframe with demo-frame class
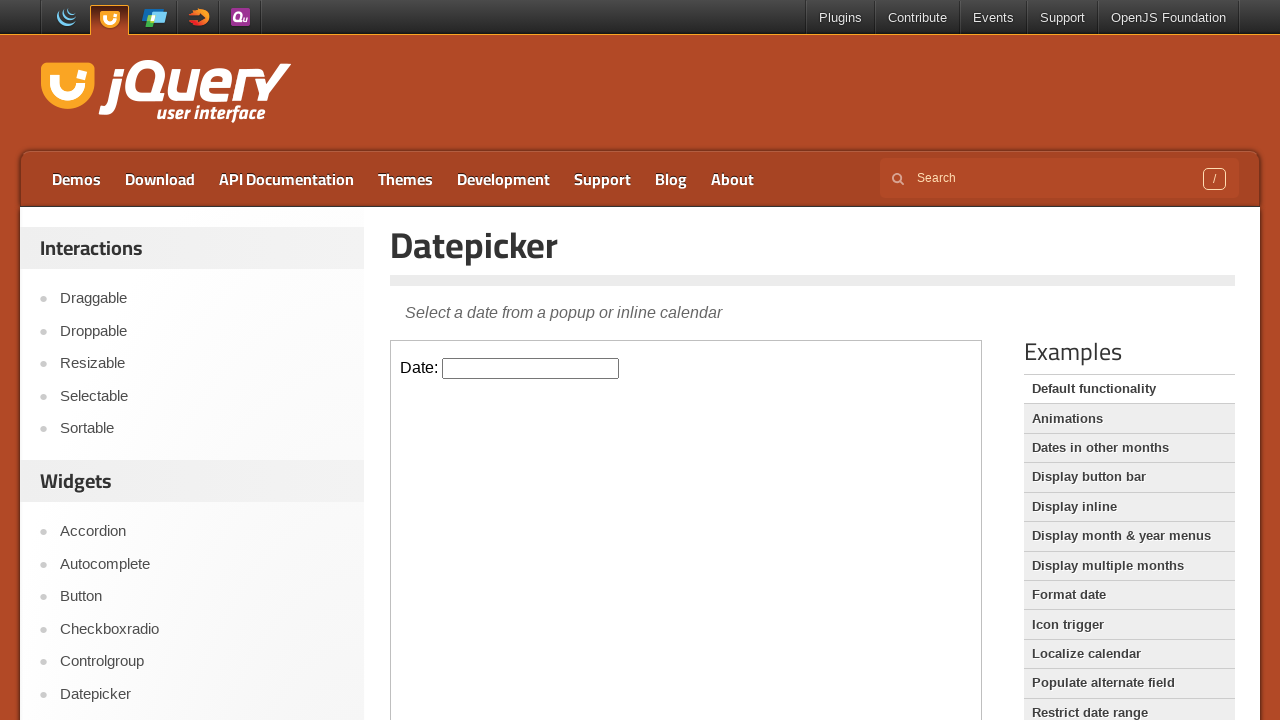

Datepicker input field became visible
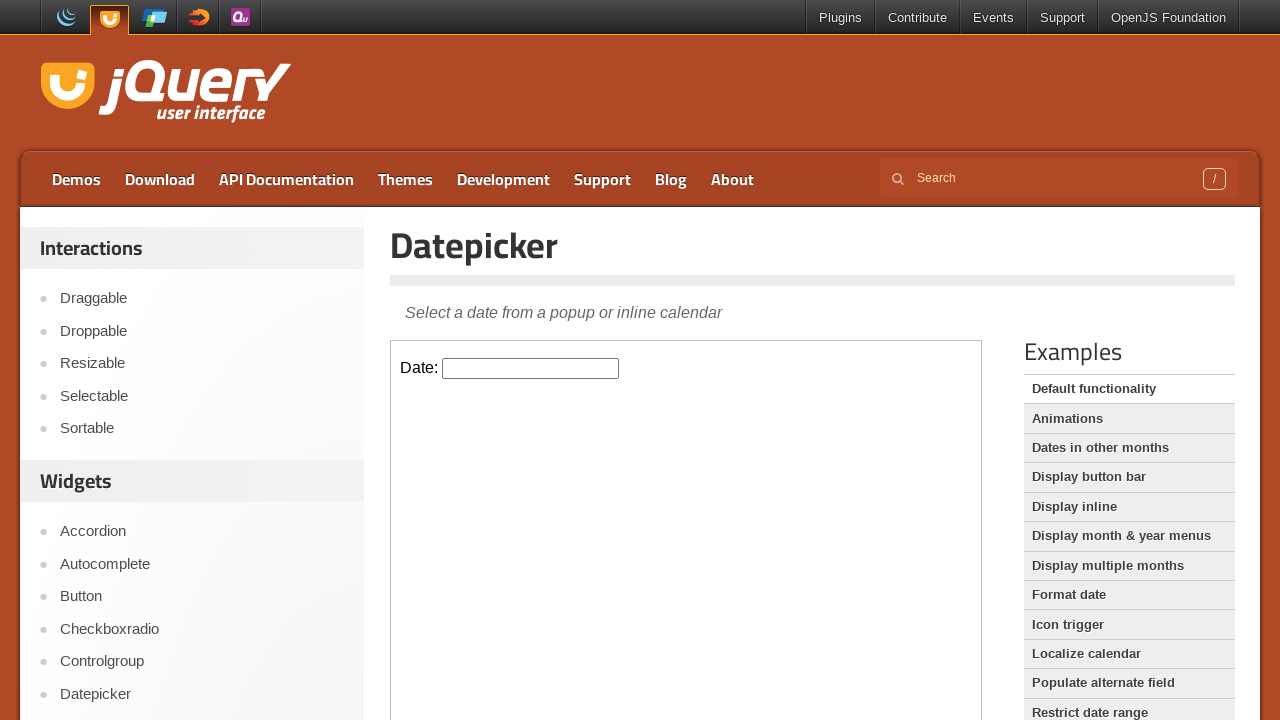

Set datepicker value to '04/23/2019' using JavaScript
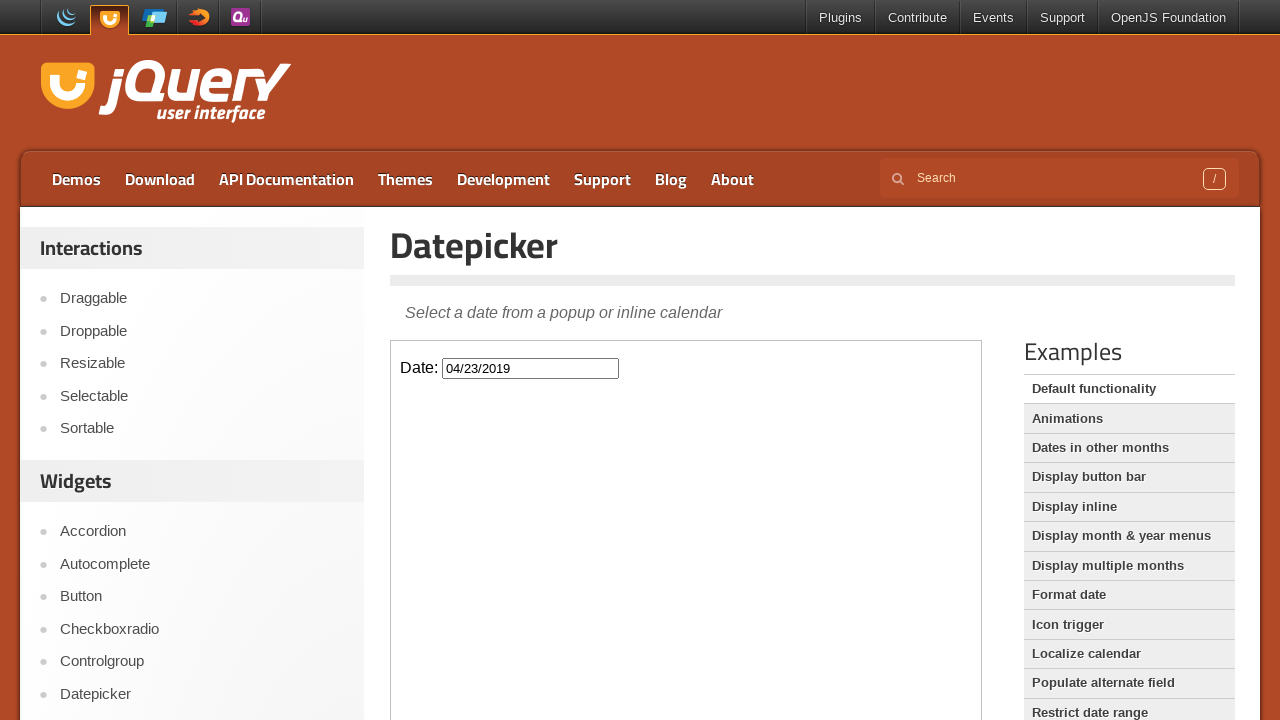

Clicked on datepicker input to open the widget at (531, 368) on iframe.demo-frame >> nth=0 >> internal:control=enter-frame >> #datepicker
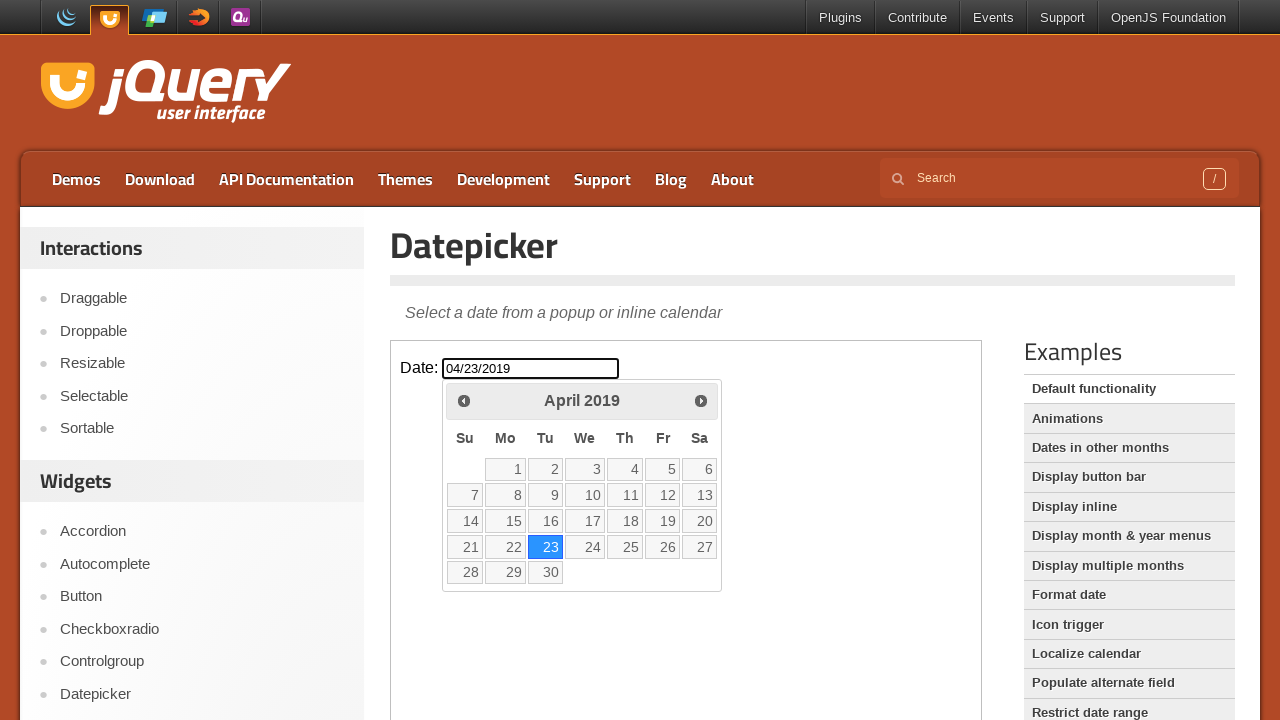

jQuery UI datepicker popup appeared
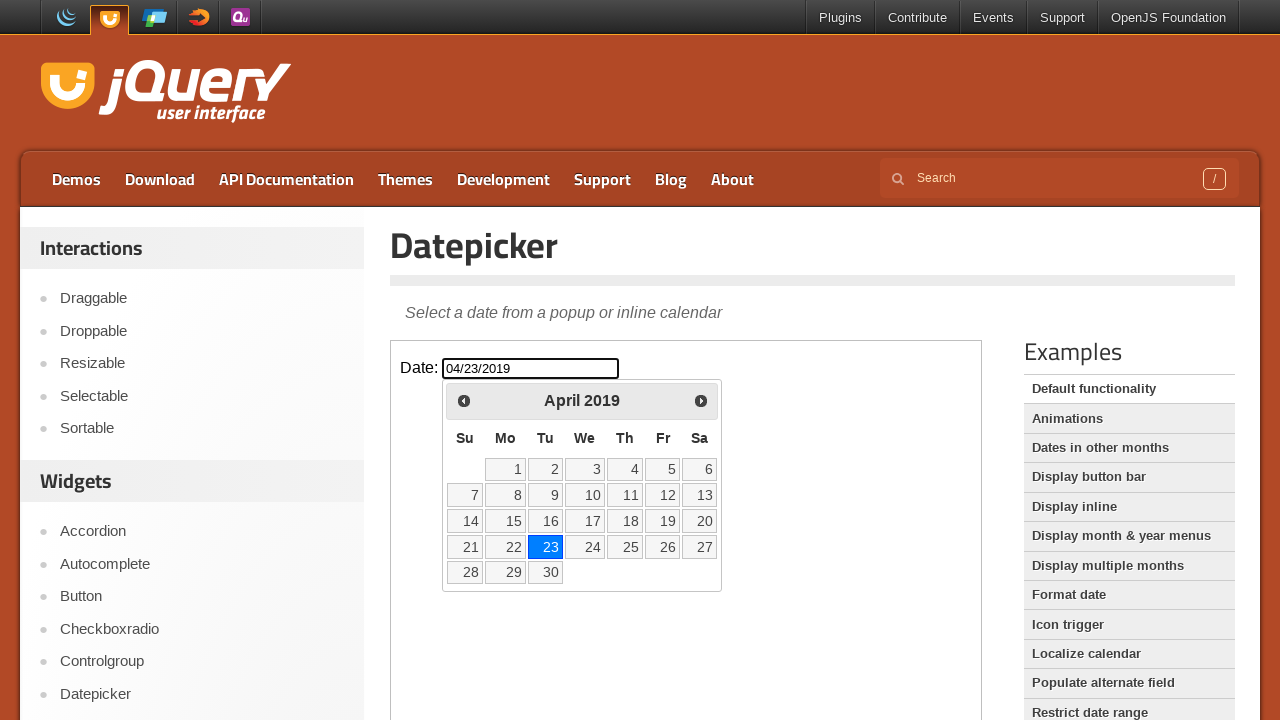

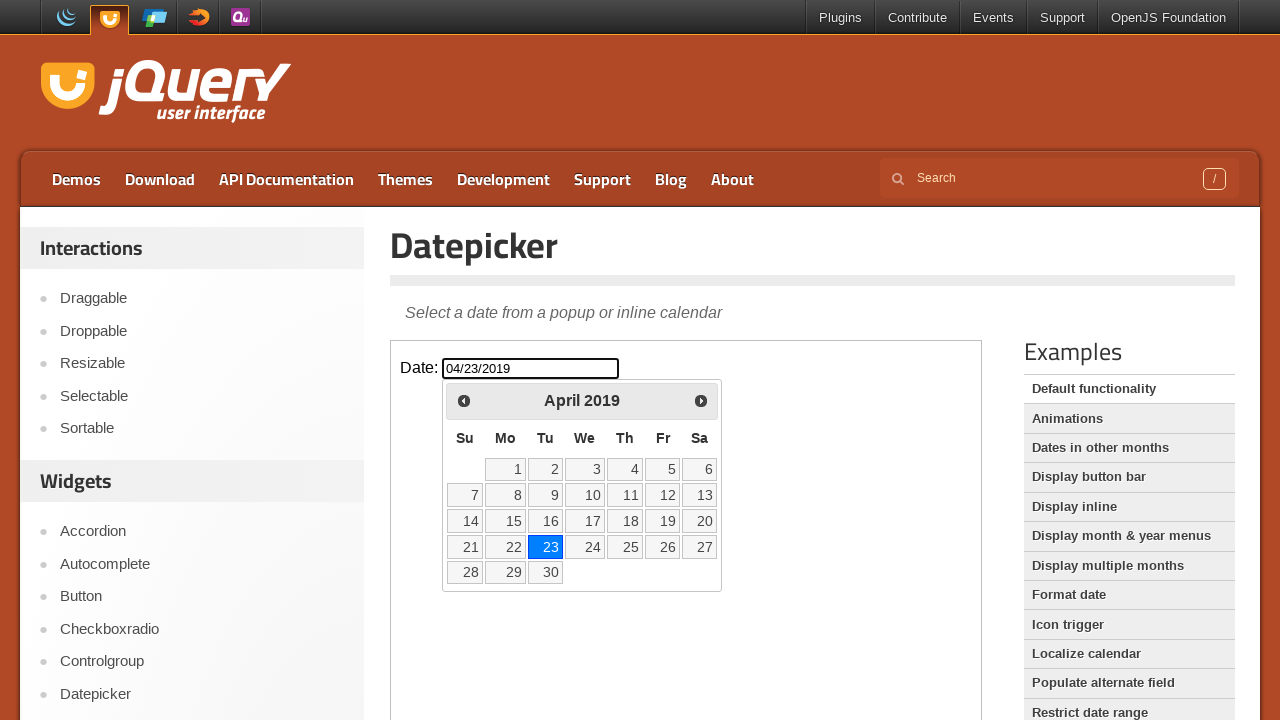